Navigates to the PETR4 stock details page on Status Invest to verify the page loads correctly

Starting URL: https://statusinvest.com.br/acoes/PETR4

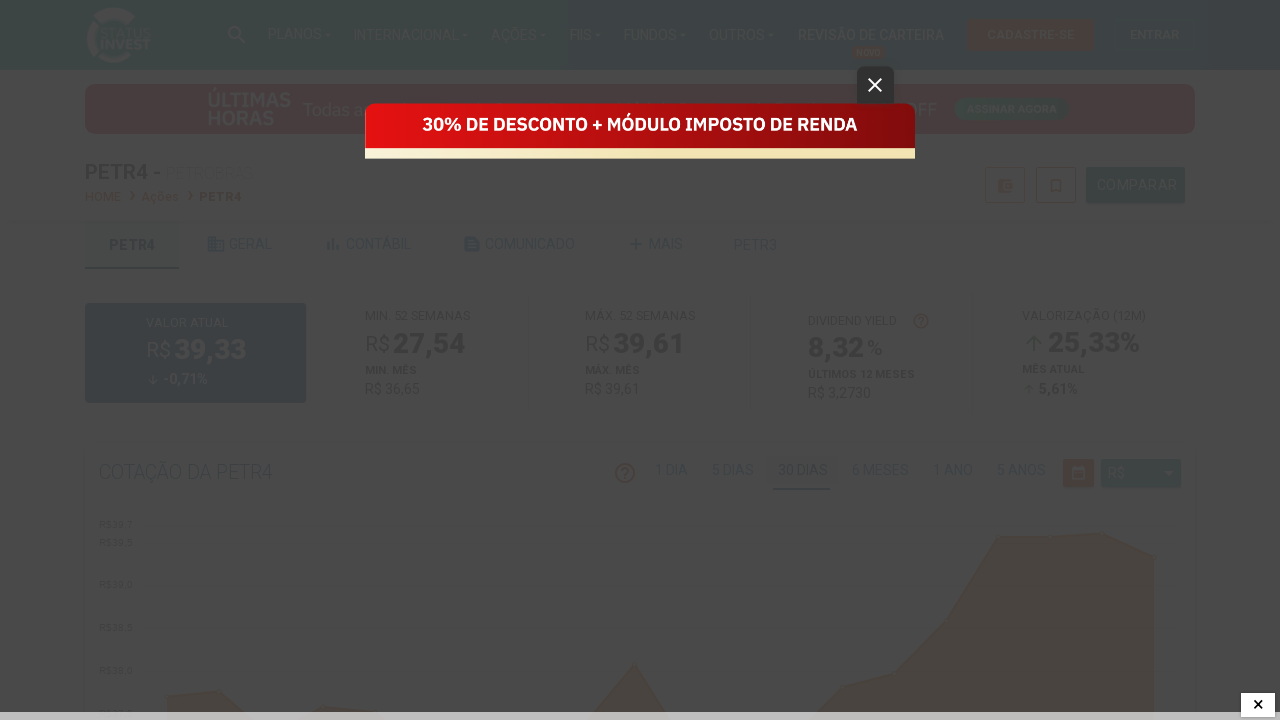

Waited for main element to load on PETR4 stock details page
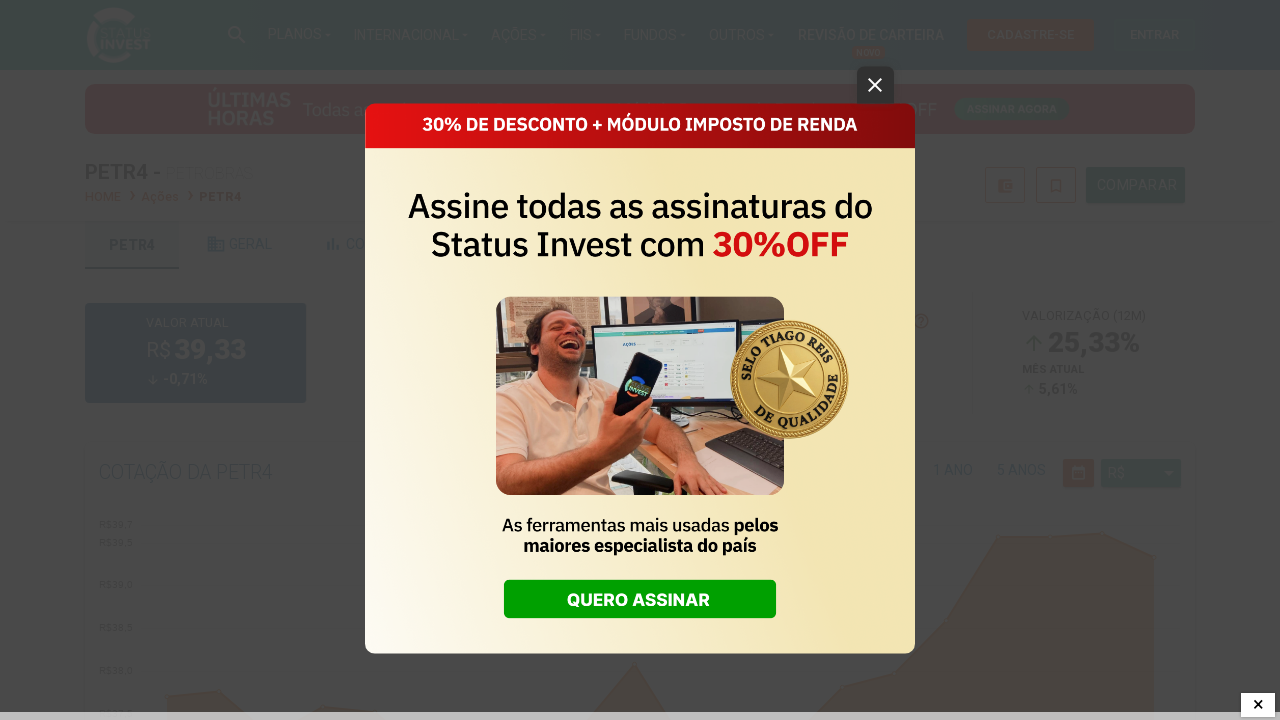

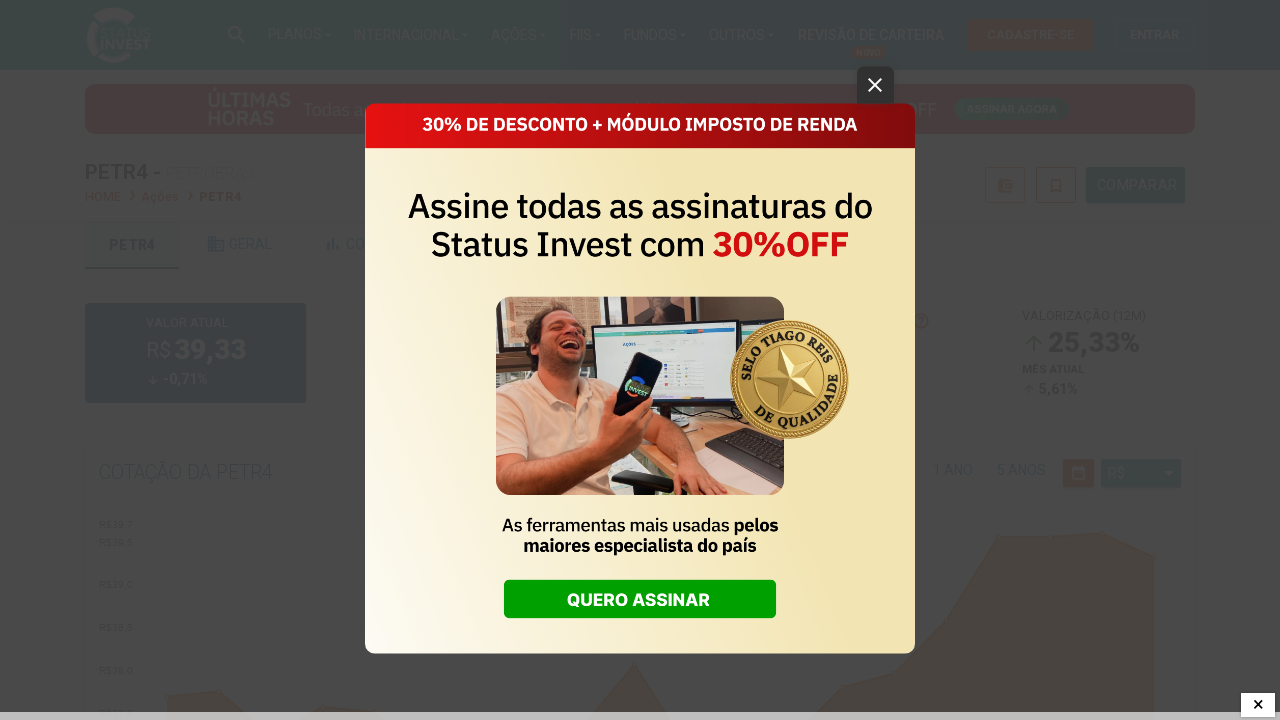